Navigates from the home page to the offers page by clicking a link that opens in a new tab, then verifies the offers page URL

Starting URL: https://rahulshettyacademy.com/seleniumPractise/#/

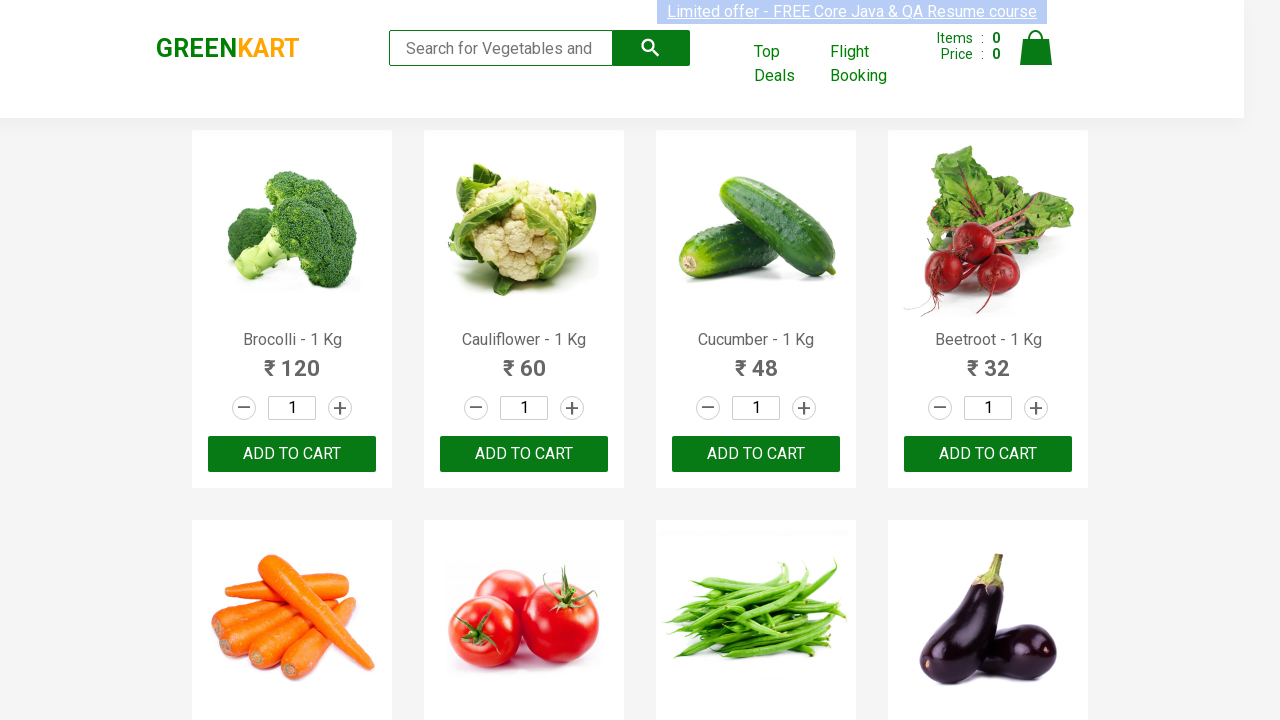

Clicked offers page link at (787, 64) on a.cart-header-navlink[href='#/offers']
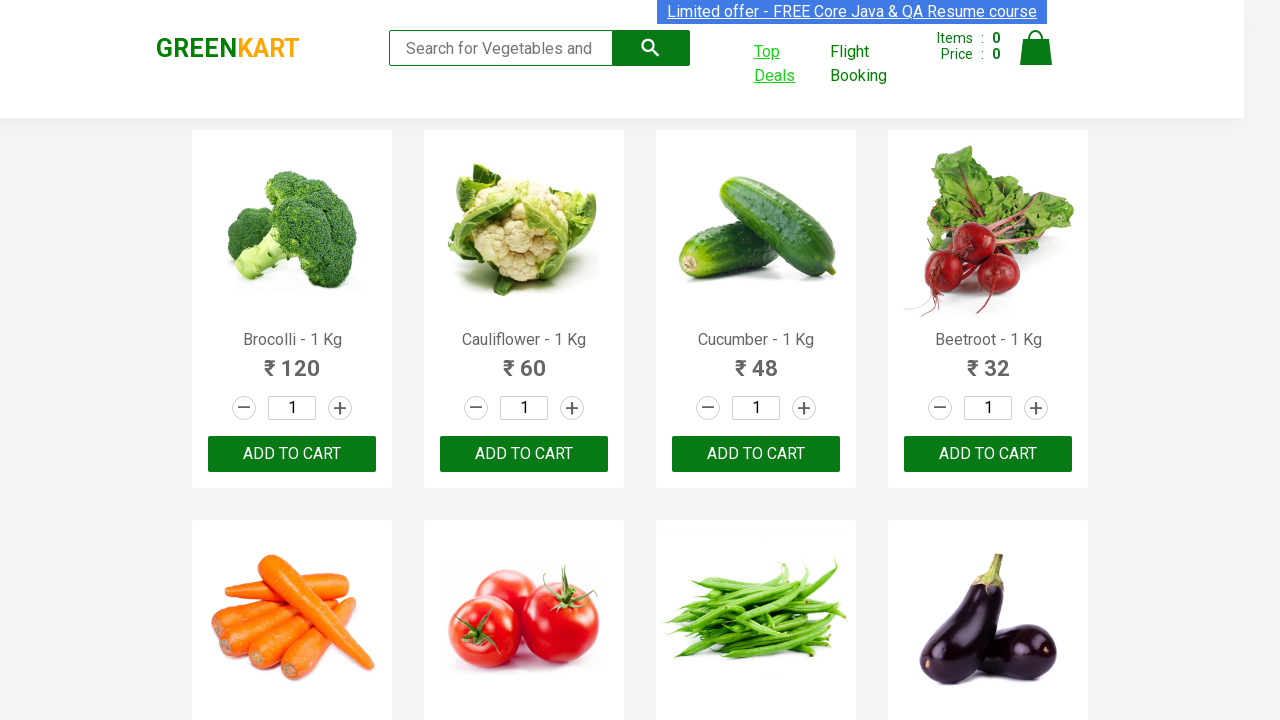

Clicked offers link to open new tab at (787, 64) on a.cart-header-navlink[href='#/offers']
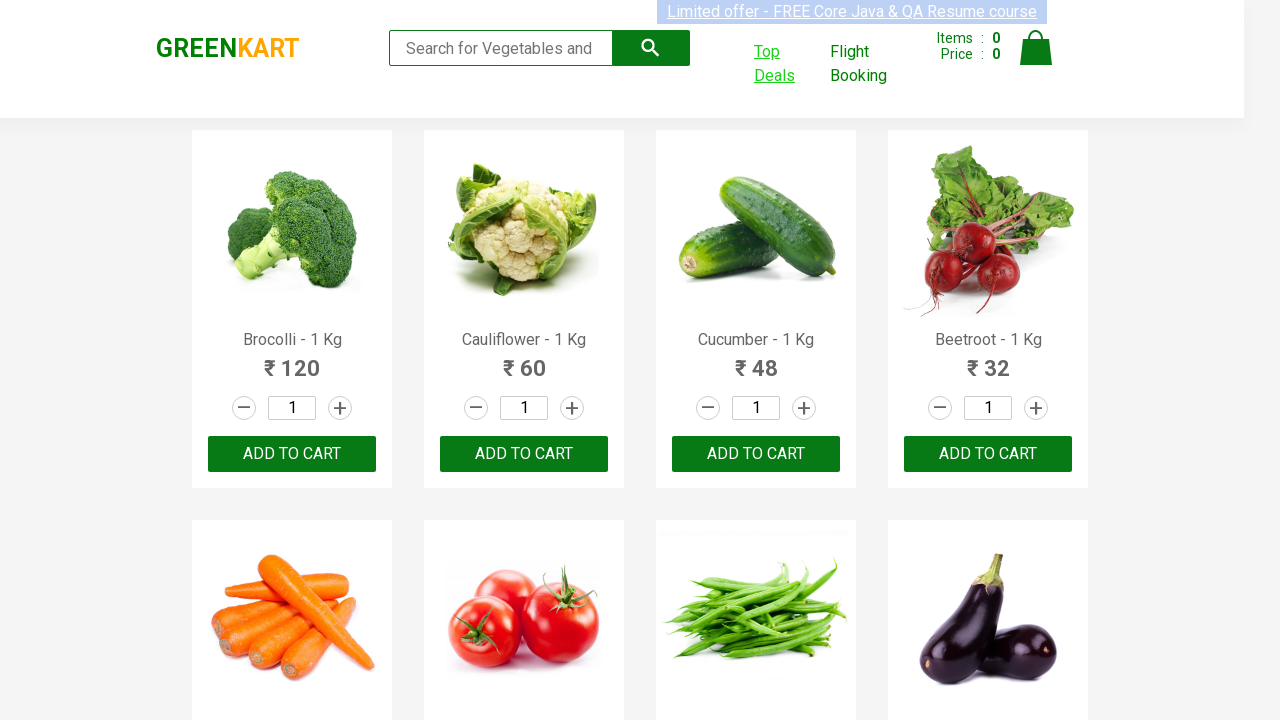

New page/tab opened and captured
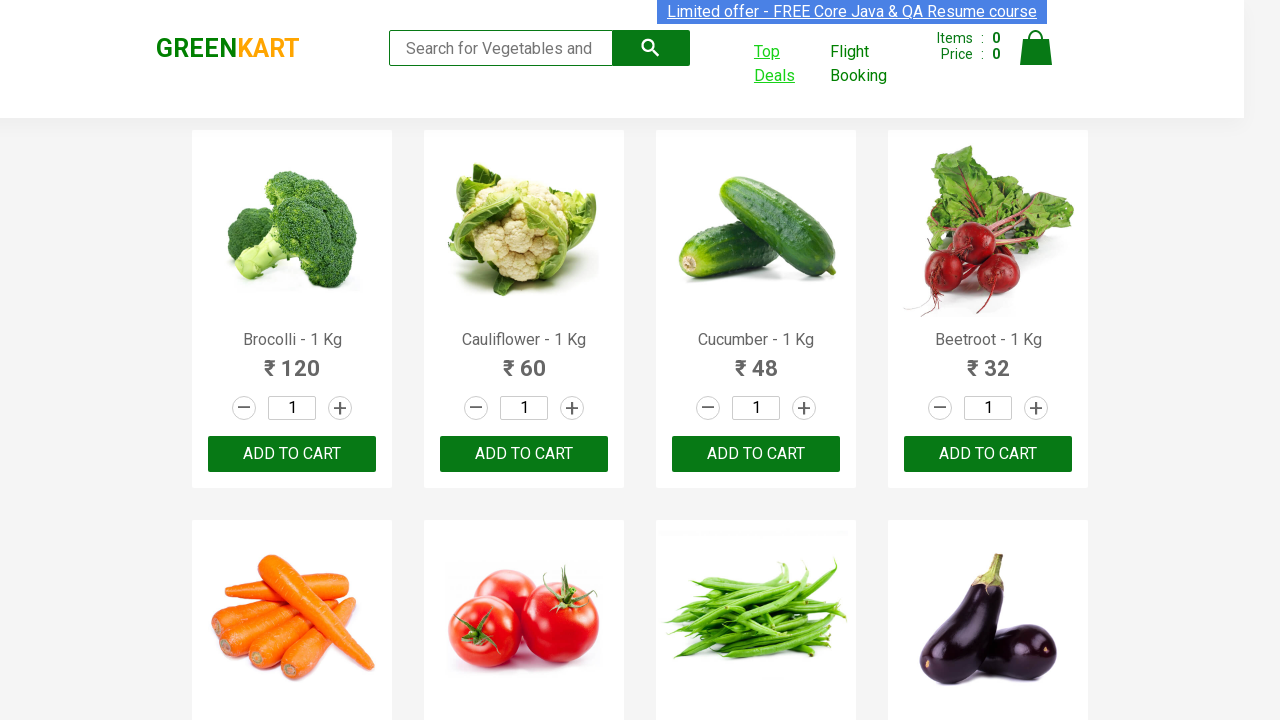

Waited for new page to load completely
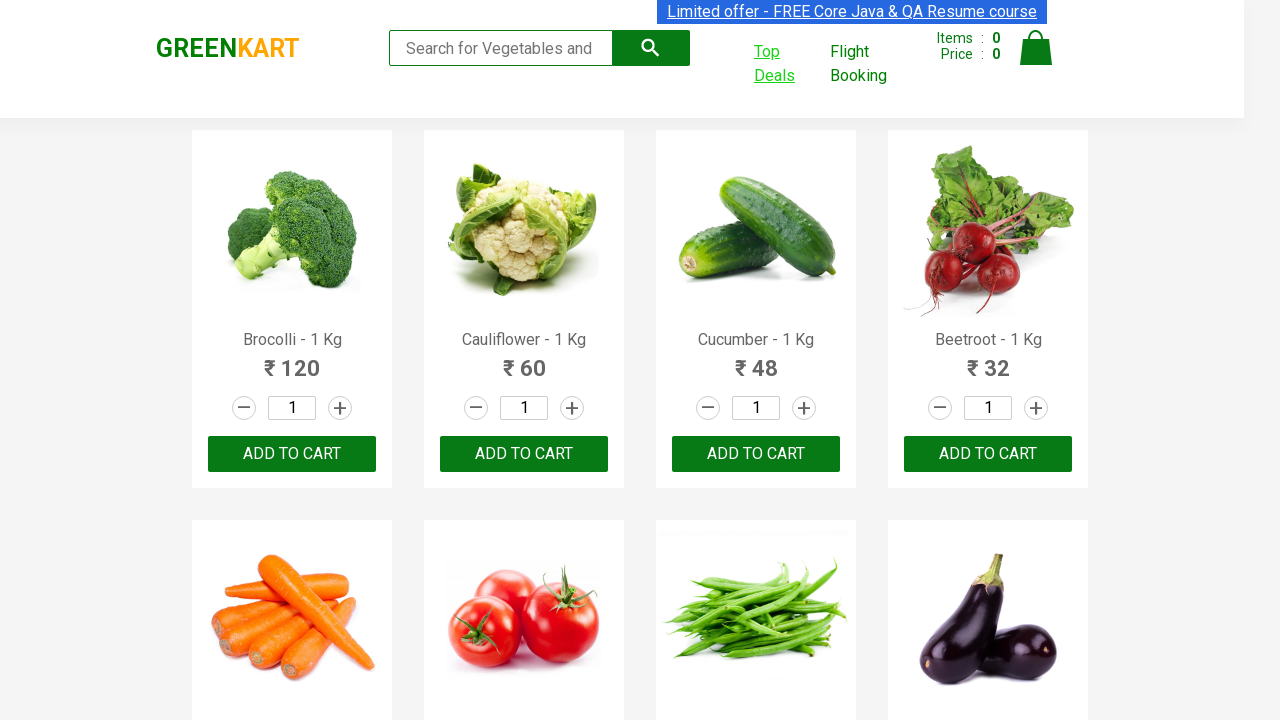

Verified offers page URL: https://rahulshettyacademy.com/seleniumPractise/#/offers
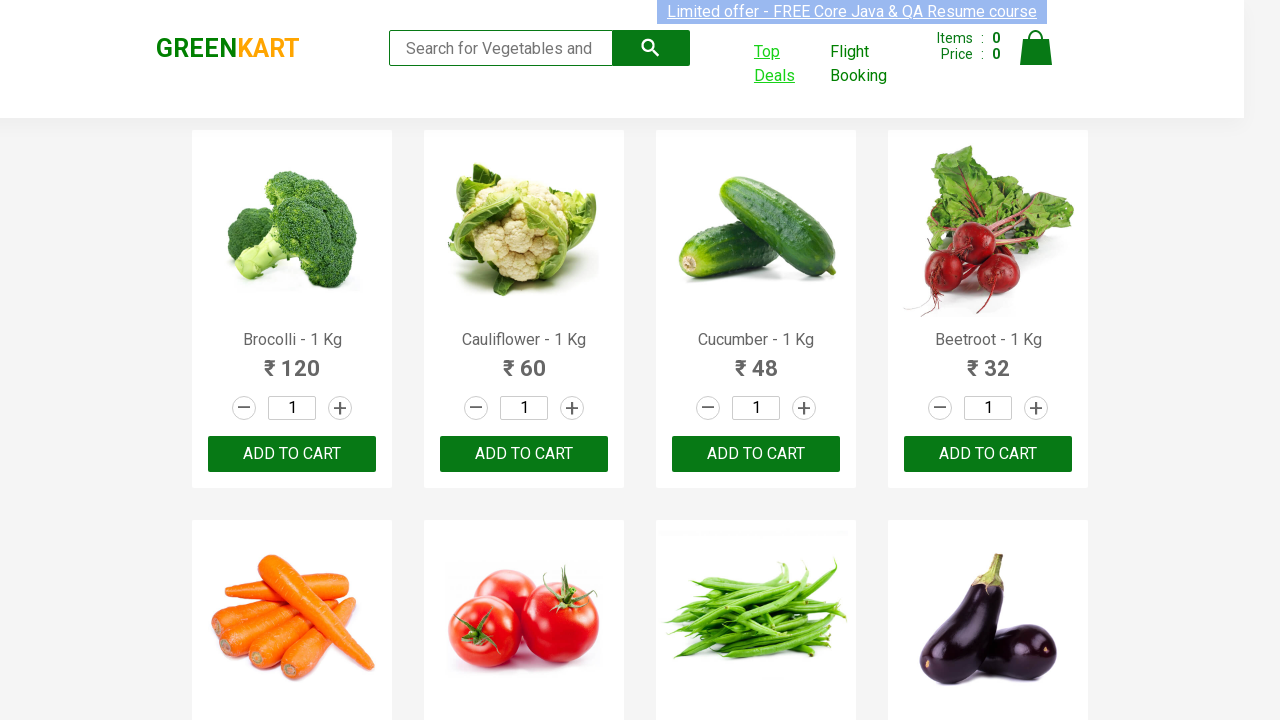

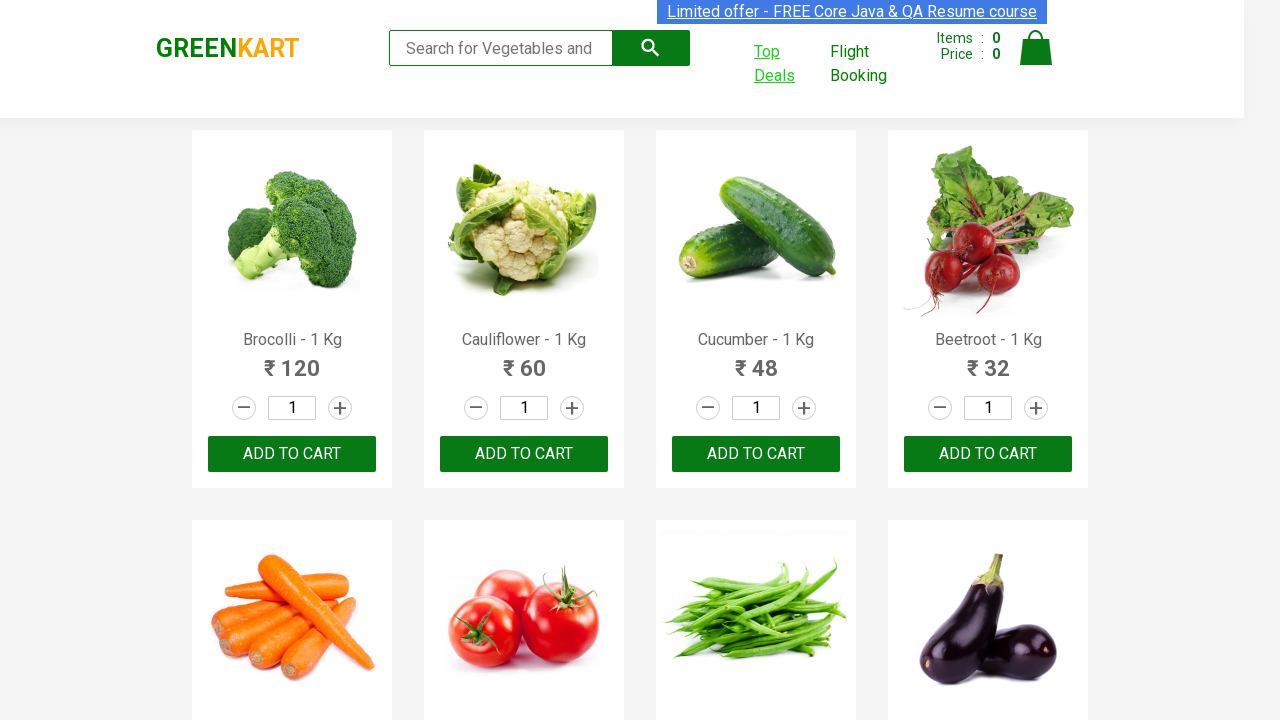